Tests that clicking the close button on the login error message successfully dismisses the error.

Starting URL: https://www.saucedemo.com/

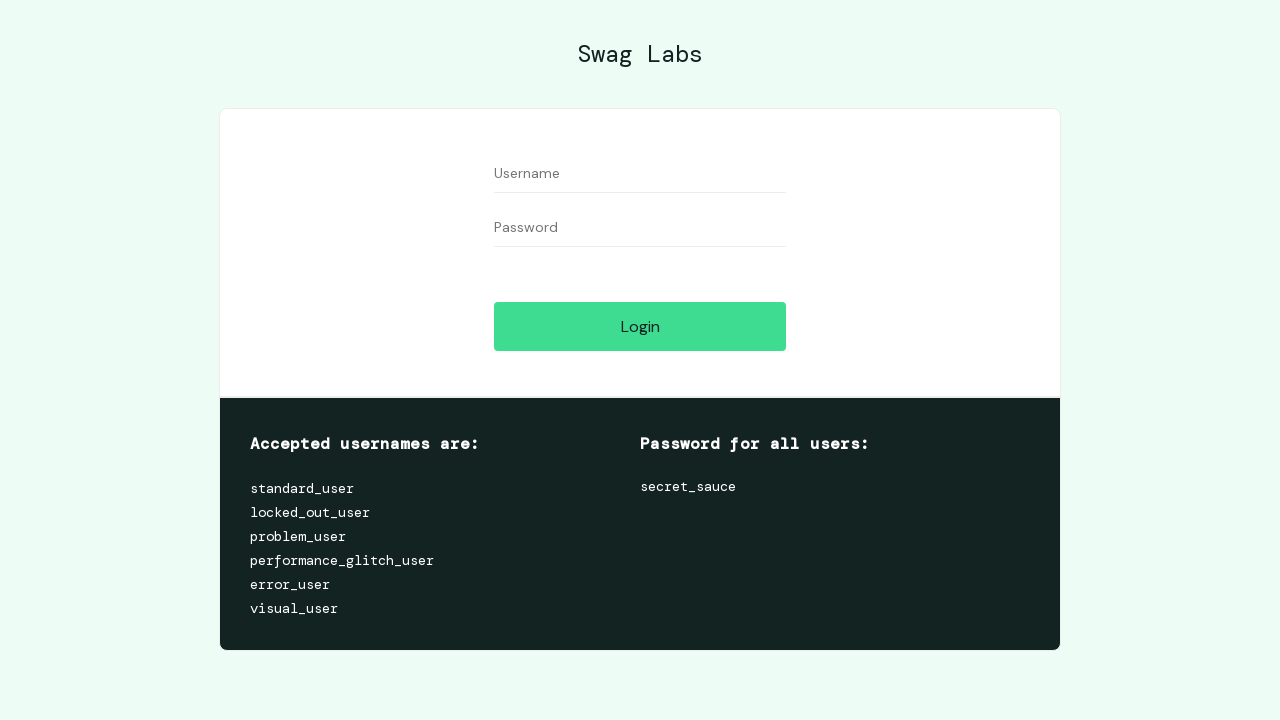

Clicked login button to trigger error message at (640, 326) on #login-button
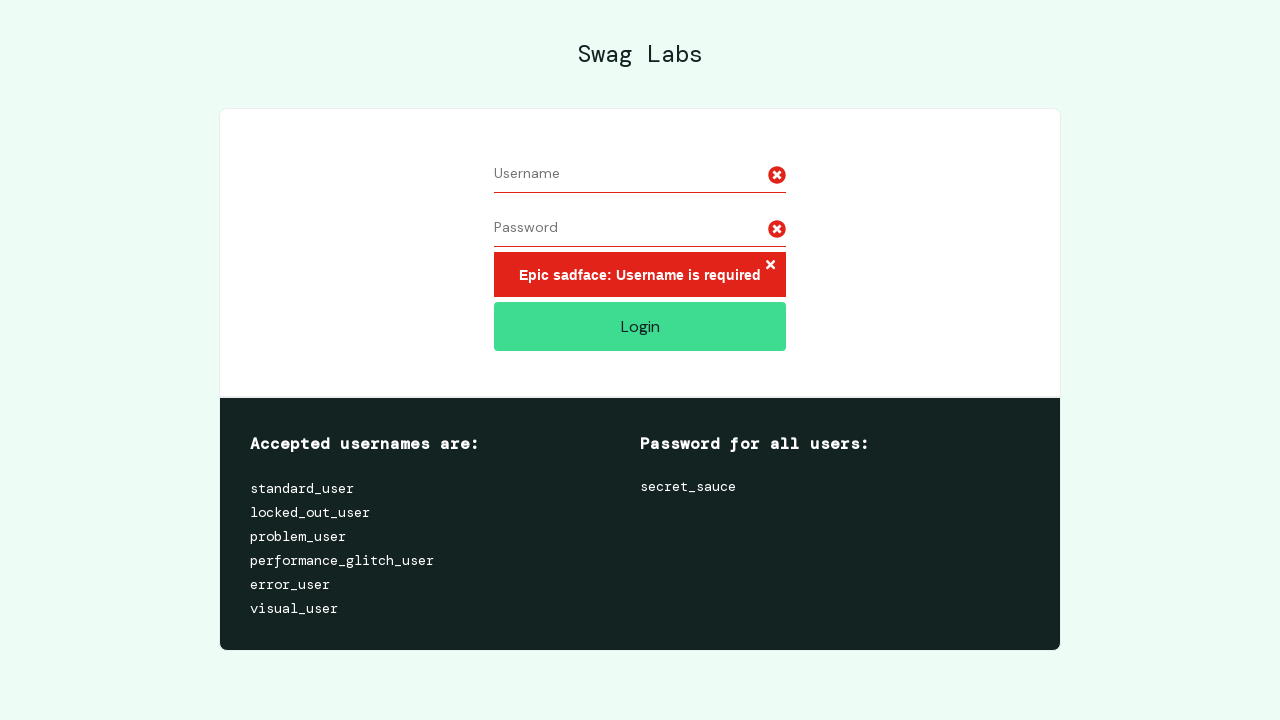

Error message displayed and loaded
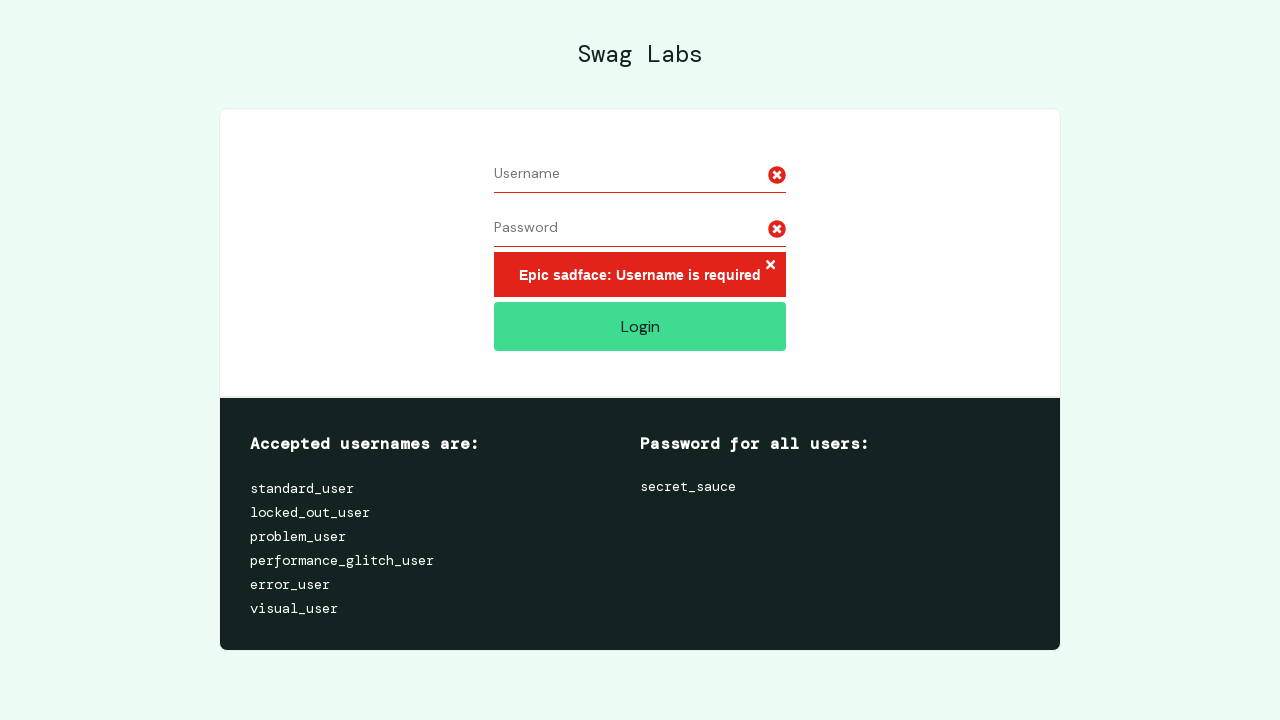

Clicked close button on error message at (770, 266) on .error-button
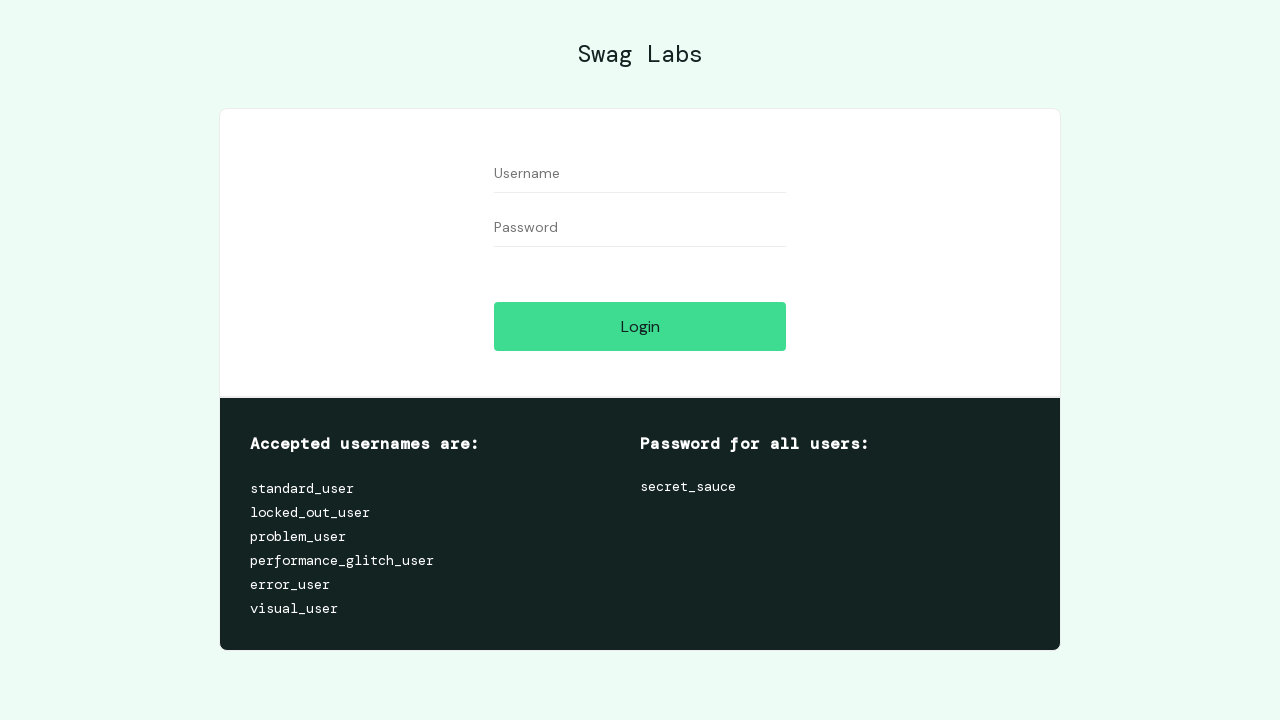

Counted error message elements to verify dismissal
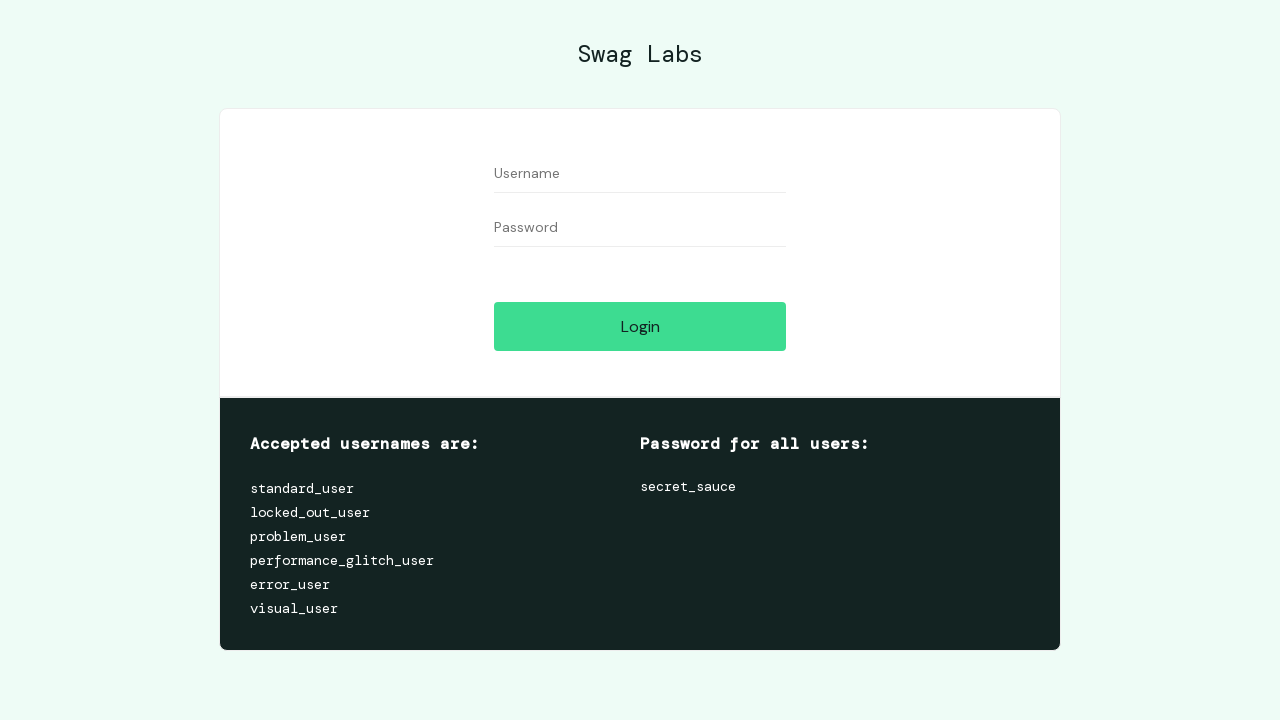

Assertion passed: error message successfully closed and no longer visible
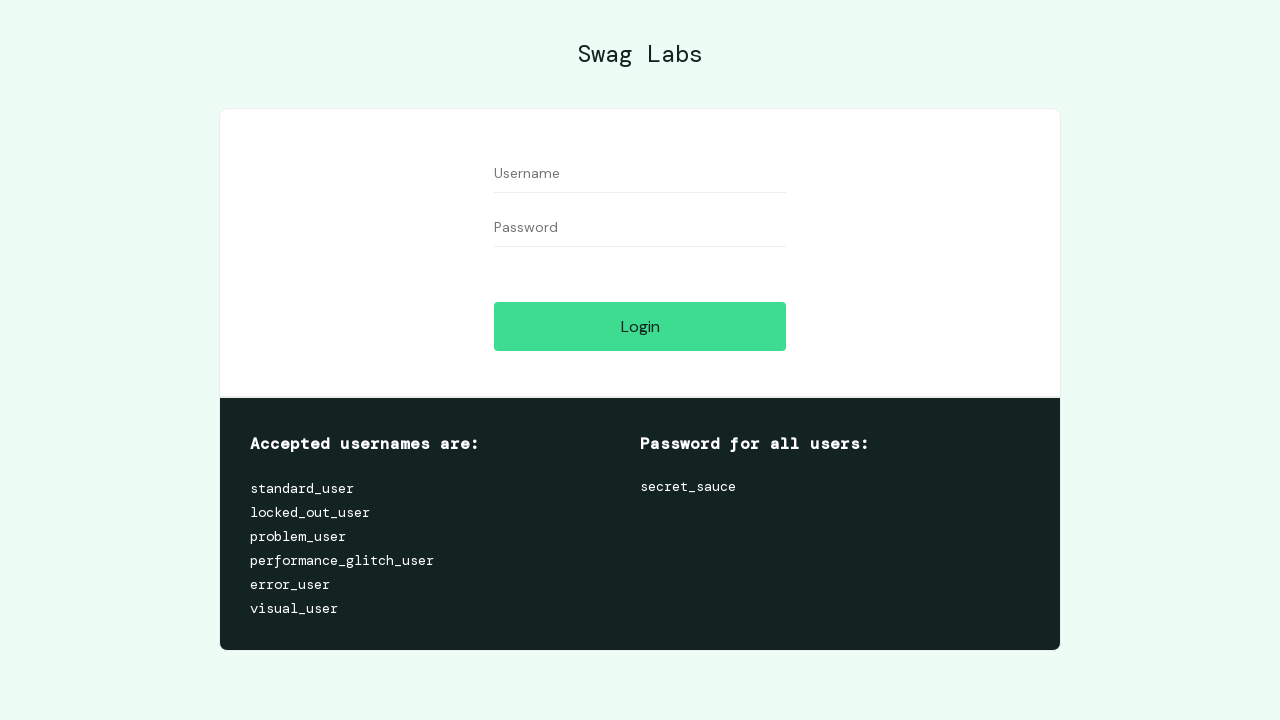

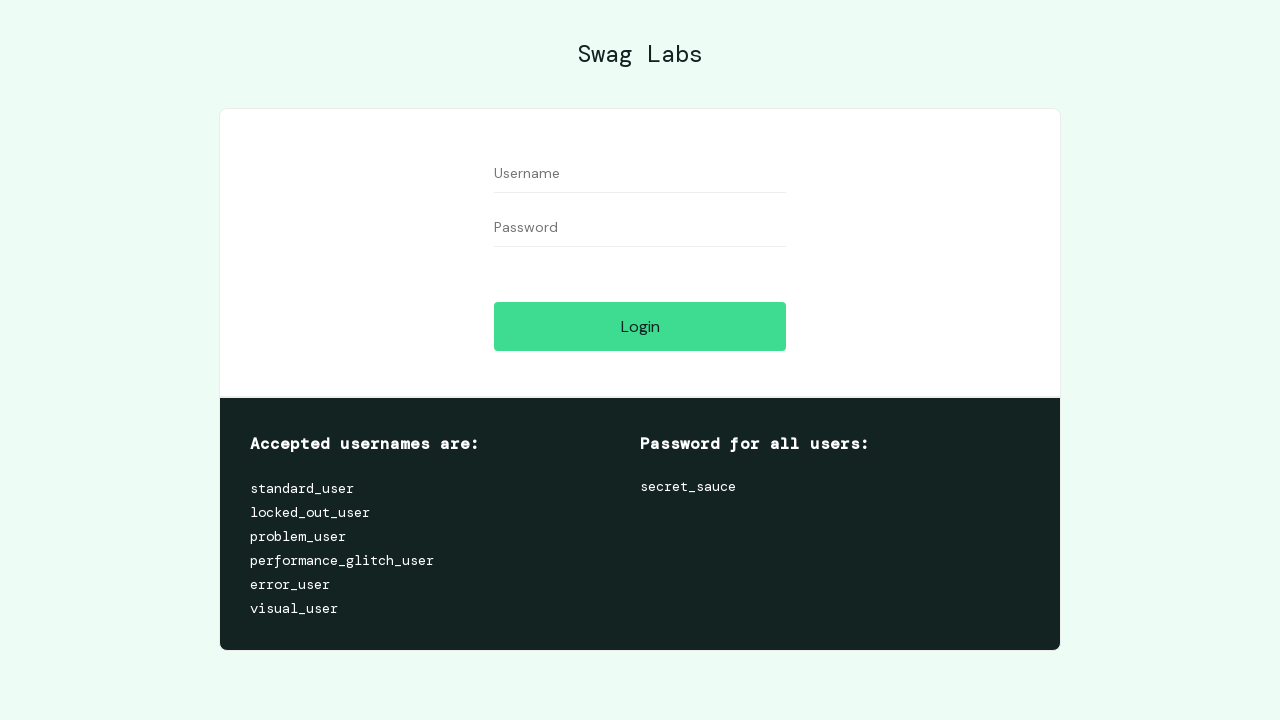